Tests checkbox functionality by clicking all checkboxes on the automation practice page

Starting URL: https://rahulshettyacademy.com/AutomationPractice/

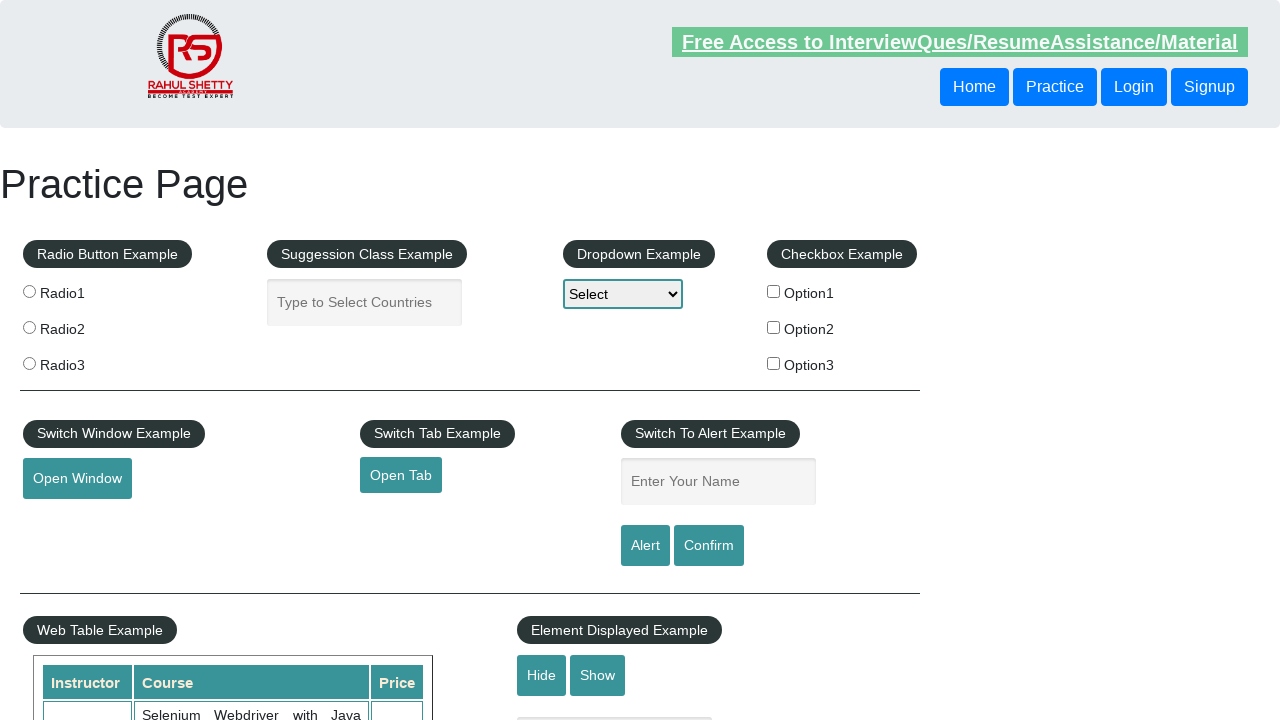

Located all checkboxes on the automation practice page
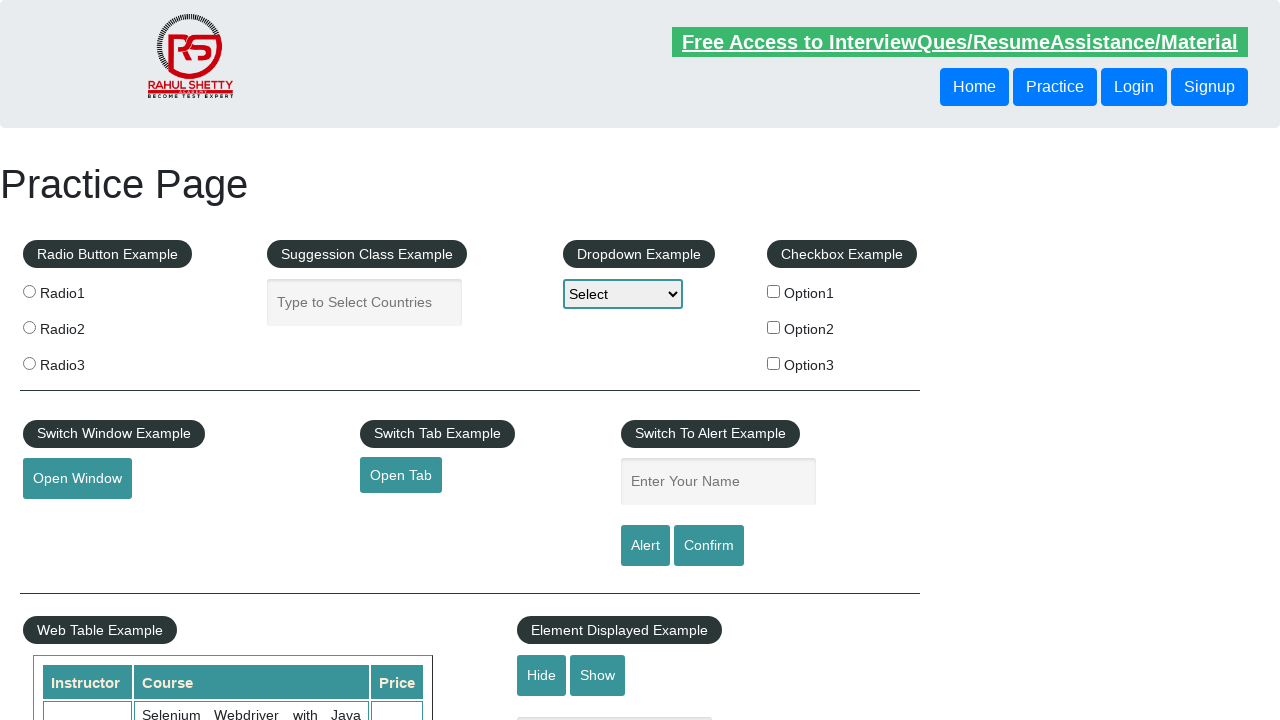

Clicked a checkbox at (774, 291) on input[type='checkbox'] >> nth=0
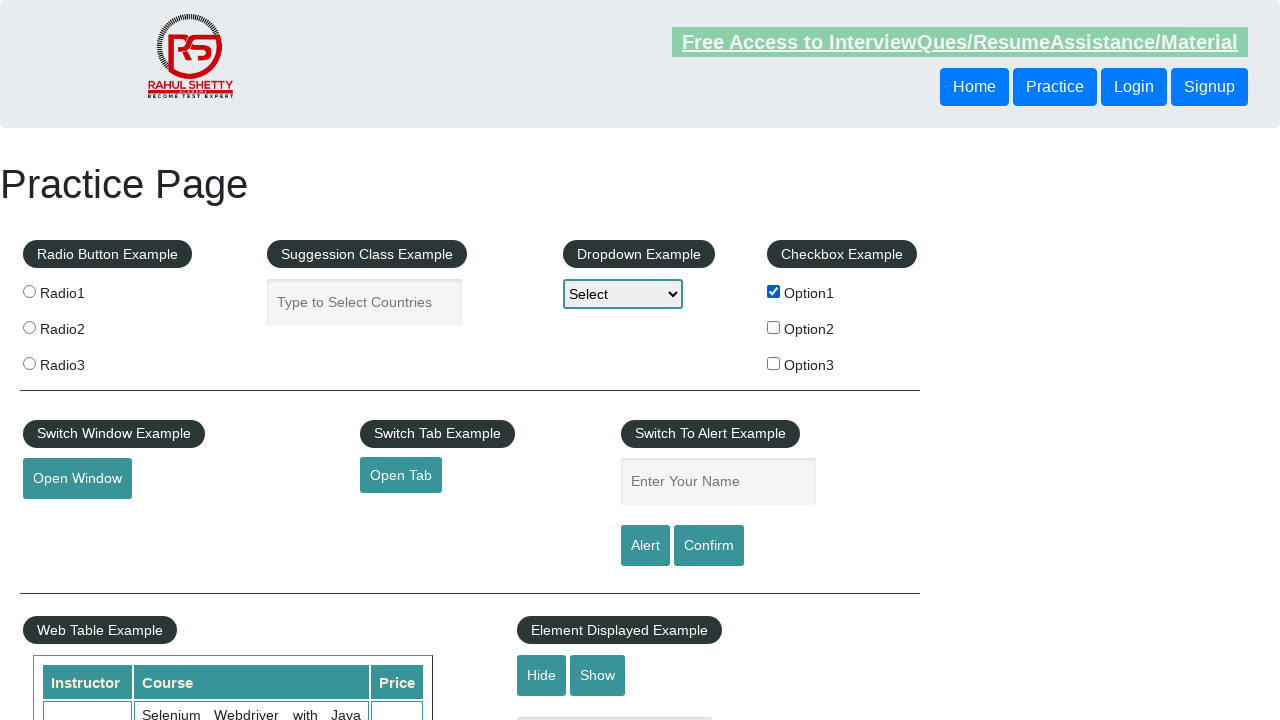

Clicked a checkbox at (774, 327) on input[type='checkbox'] >> nth=1
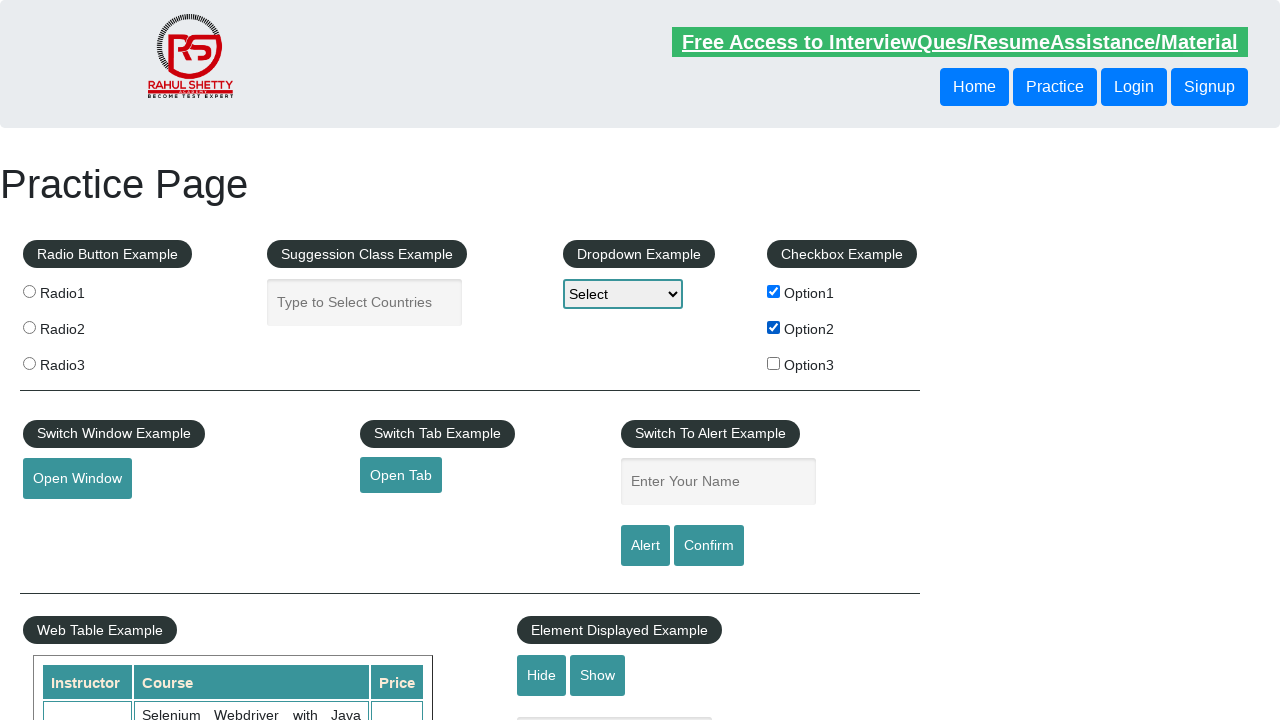

Clicked a checkbox at (774, 363) on input[type='checkbox'] >> nth=2
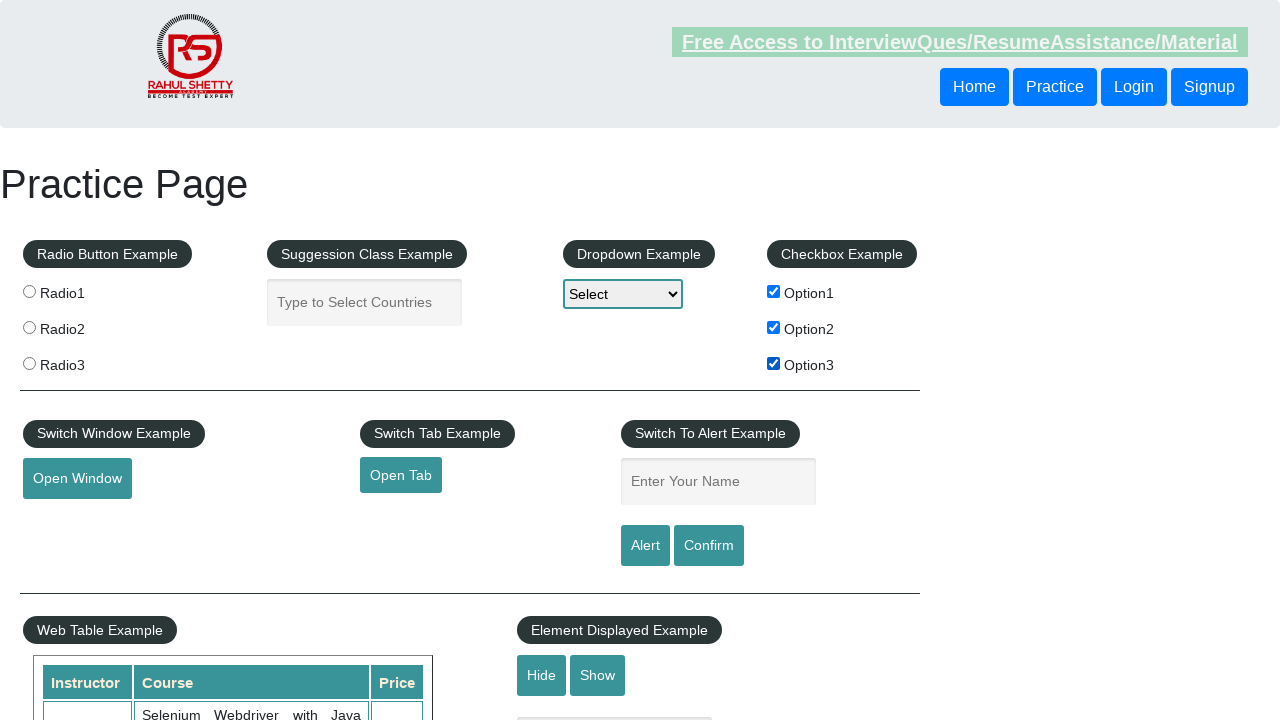

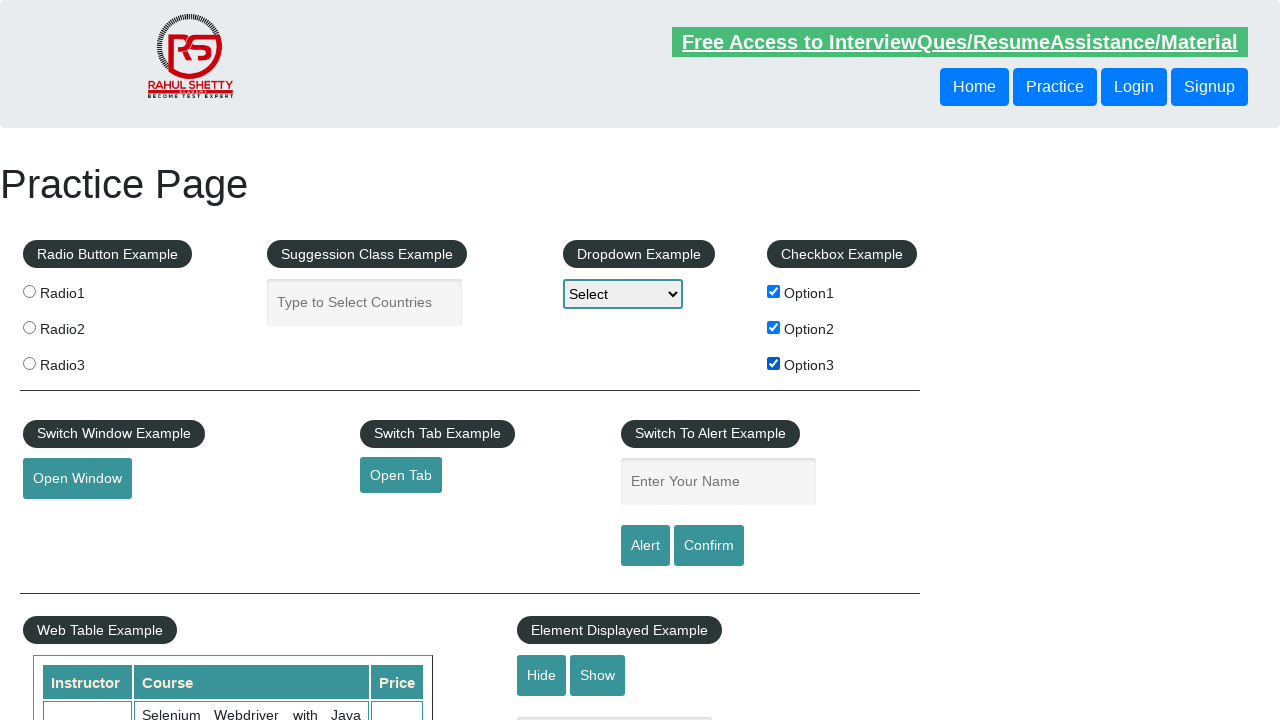